Tests dynamic loading where an element is rendered after clicking a start button and waiting for loading to complete

Starting URL: https://the-internet.herokuapp.com/dynamic_loading/2

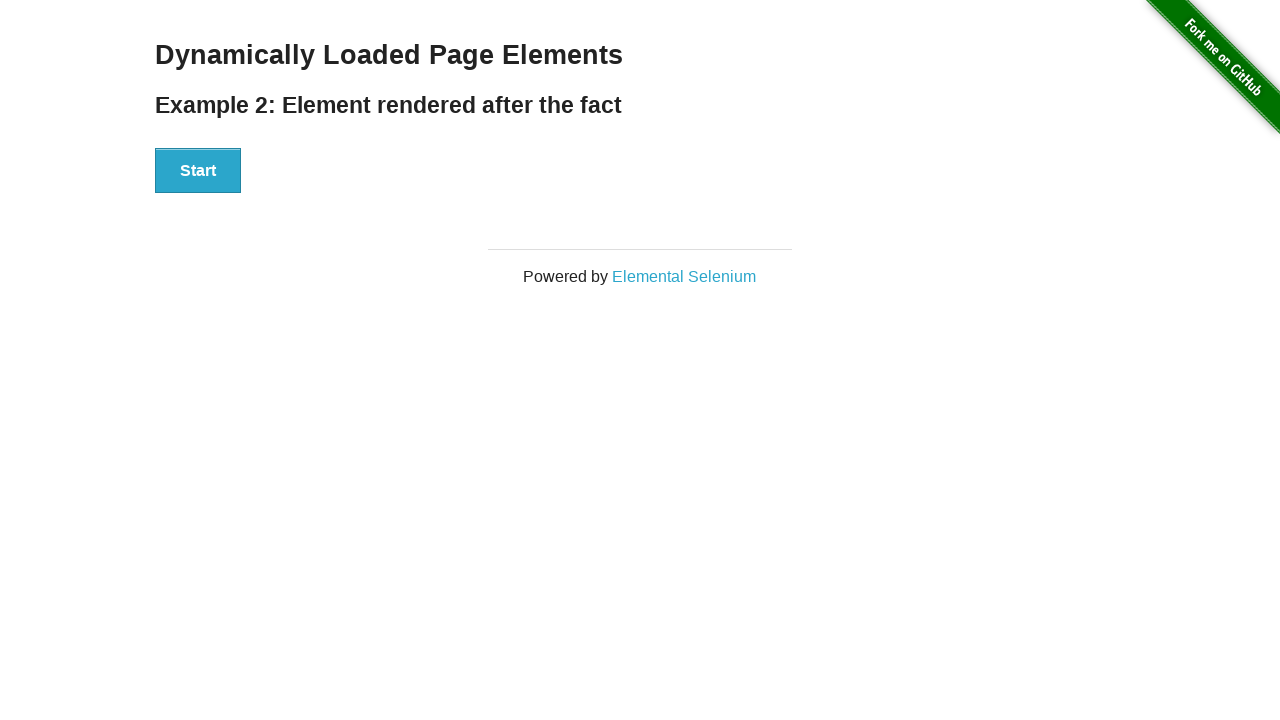

Clicked Start button to begin dynamic loading at (198, 171) on button:has-text('Start')
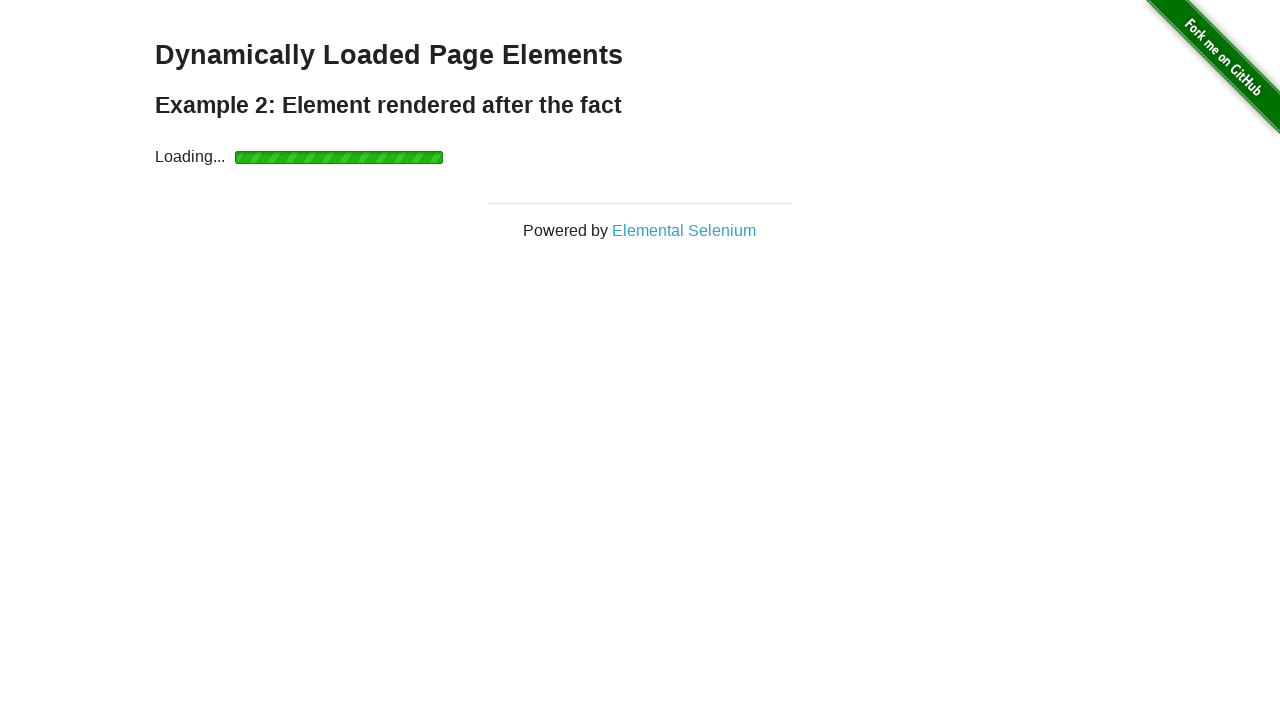

Loading indicator disappeared and finish element became visible
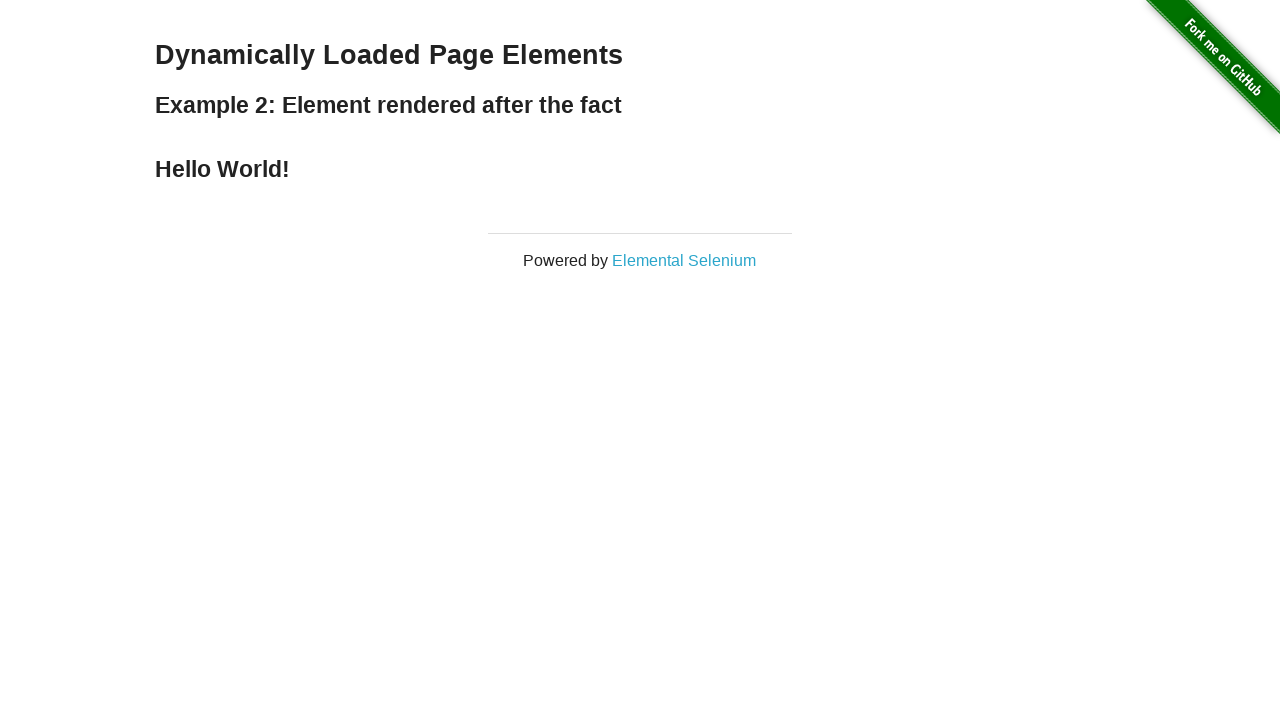

Verified finish text 'Hello World!' is present
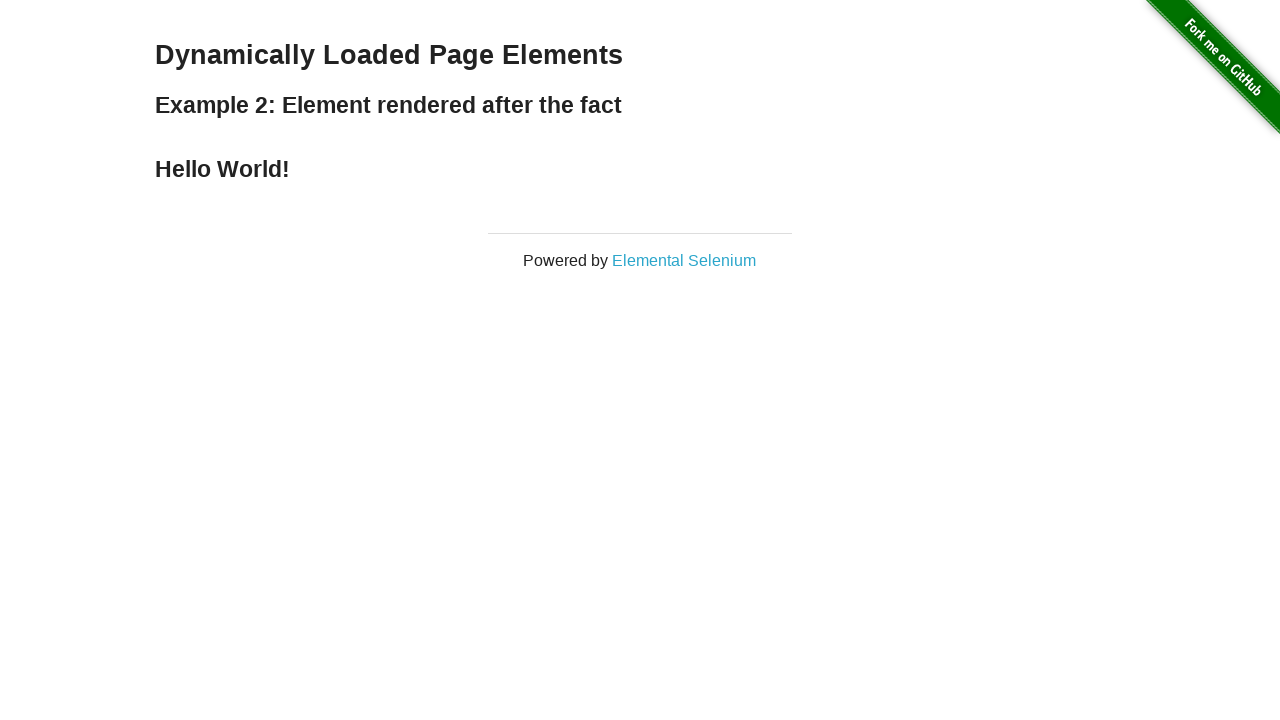

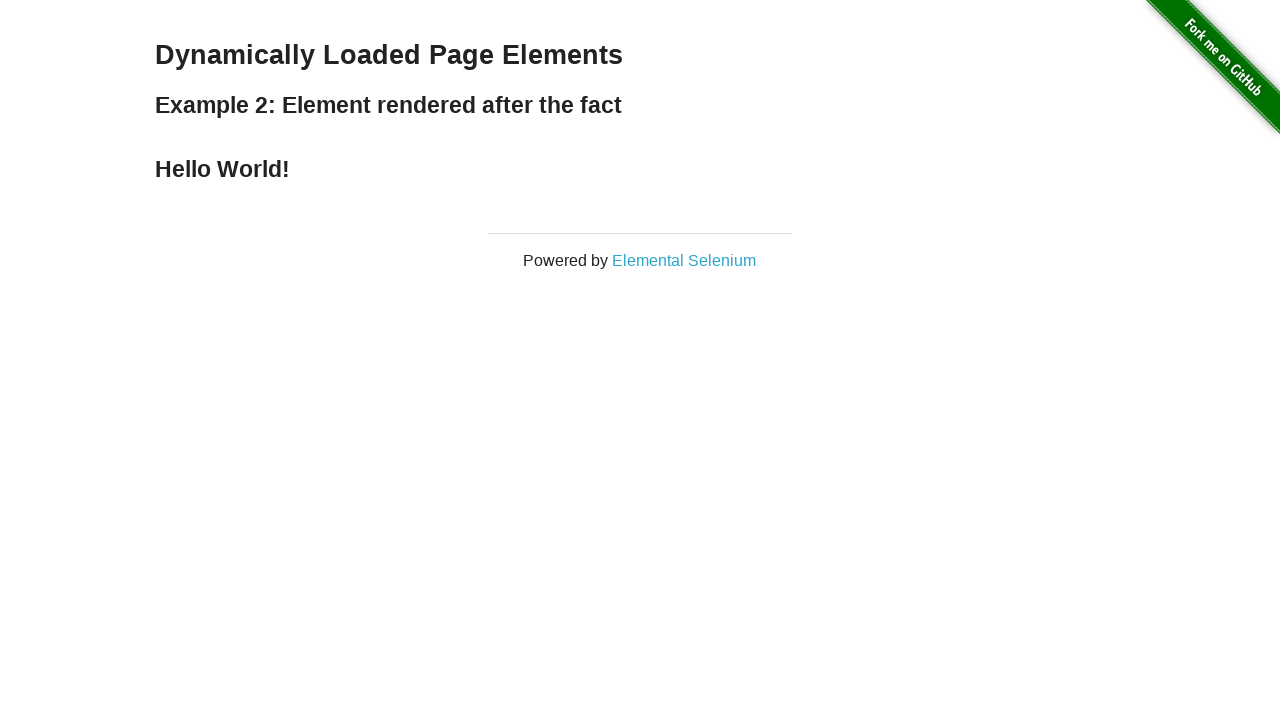